Tests hovering over multiple avatar images on the page to trigger hover effects

Starting URL: https://the-internet.herokuapp.com/hovers

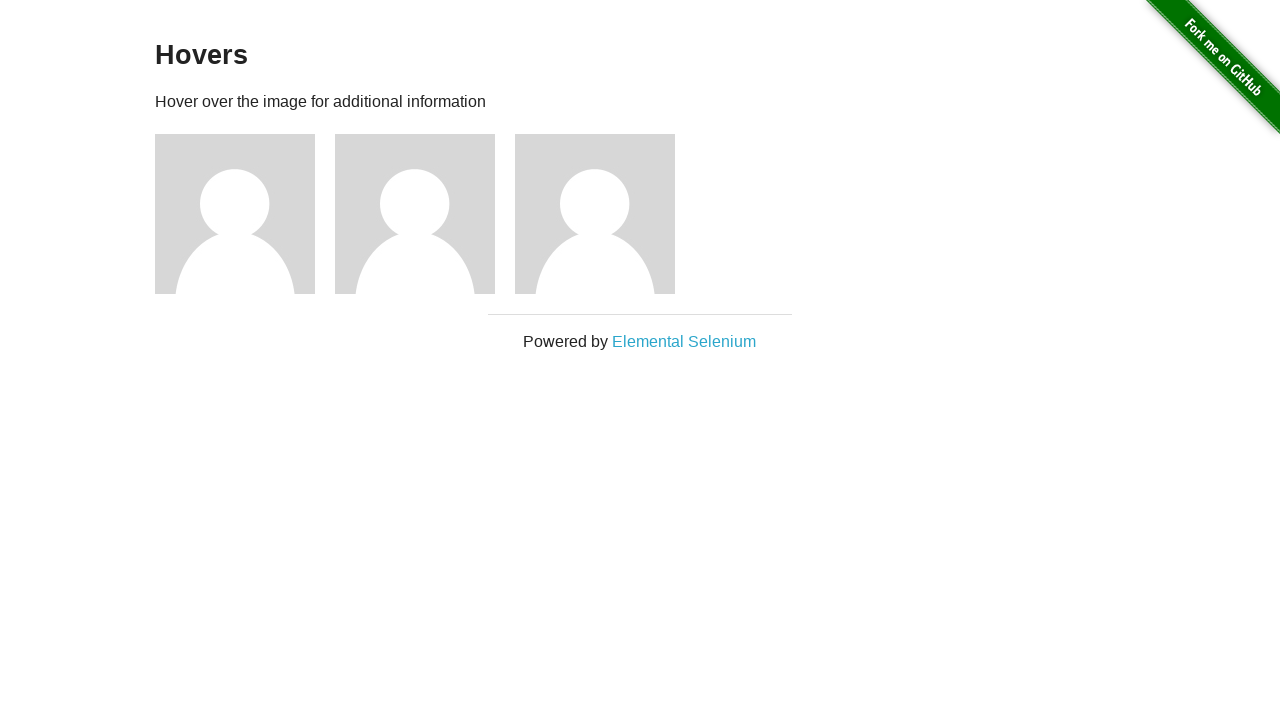

Navigated to the hovers page
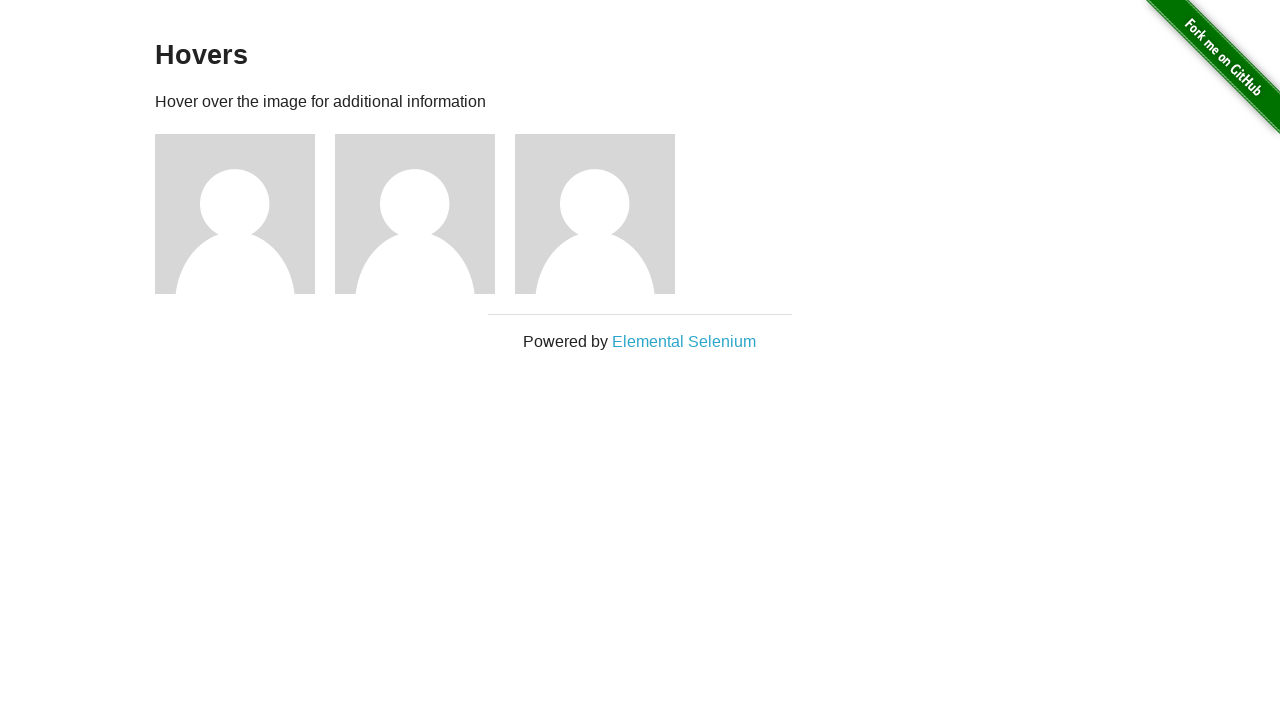

Located all avatar images on the page
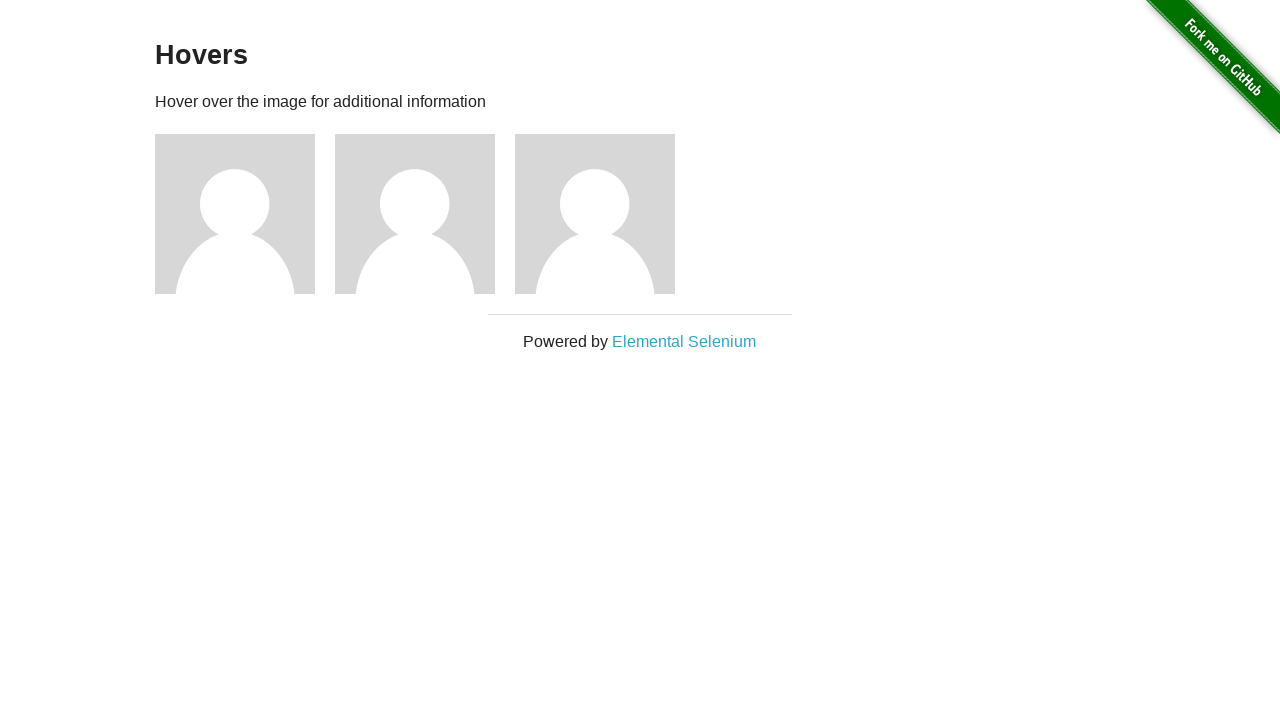

Hovered over an avatar image to trigger hover effect at (235, 214) on .figure img >> nth=0
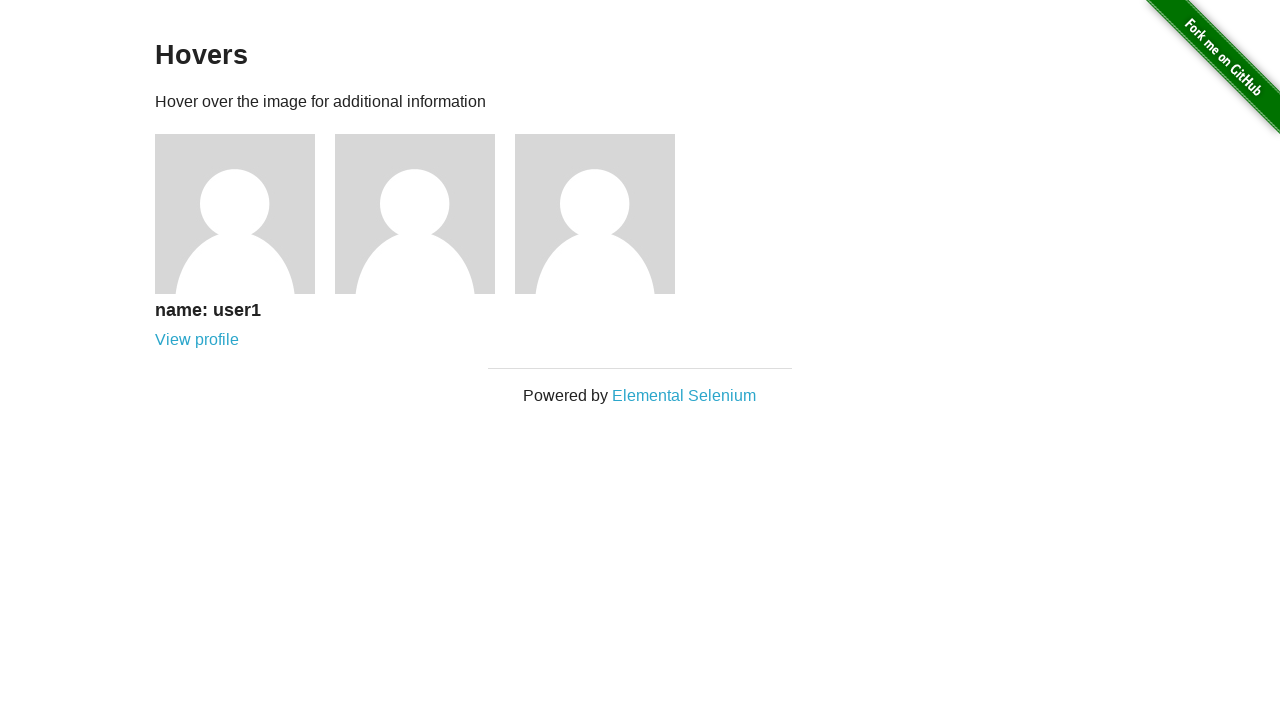

Hovered over an avatar image to trigger hover effect at (415, 214) on .figure img >> nth=1
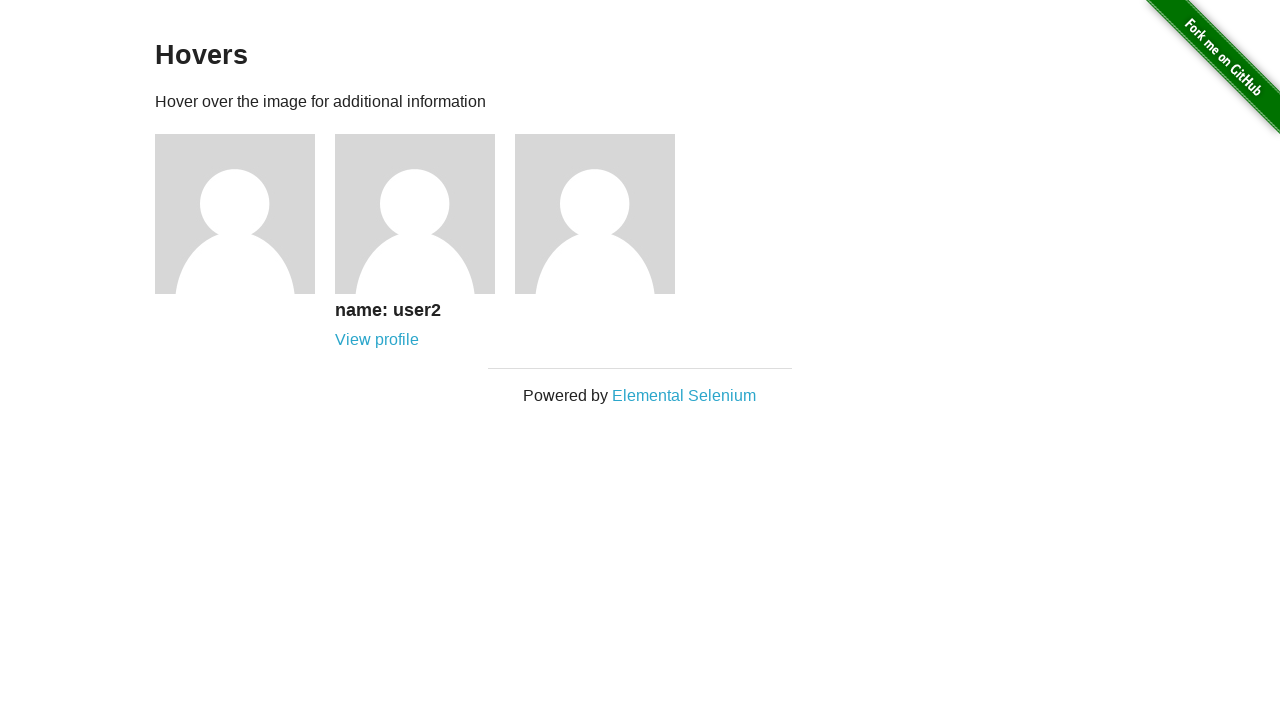

Hovered over an avatar image to trigger hover effect at (595, 214) on .figure img >> nth=2
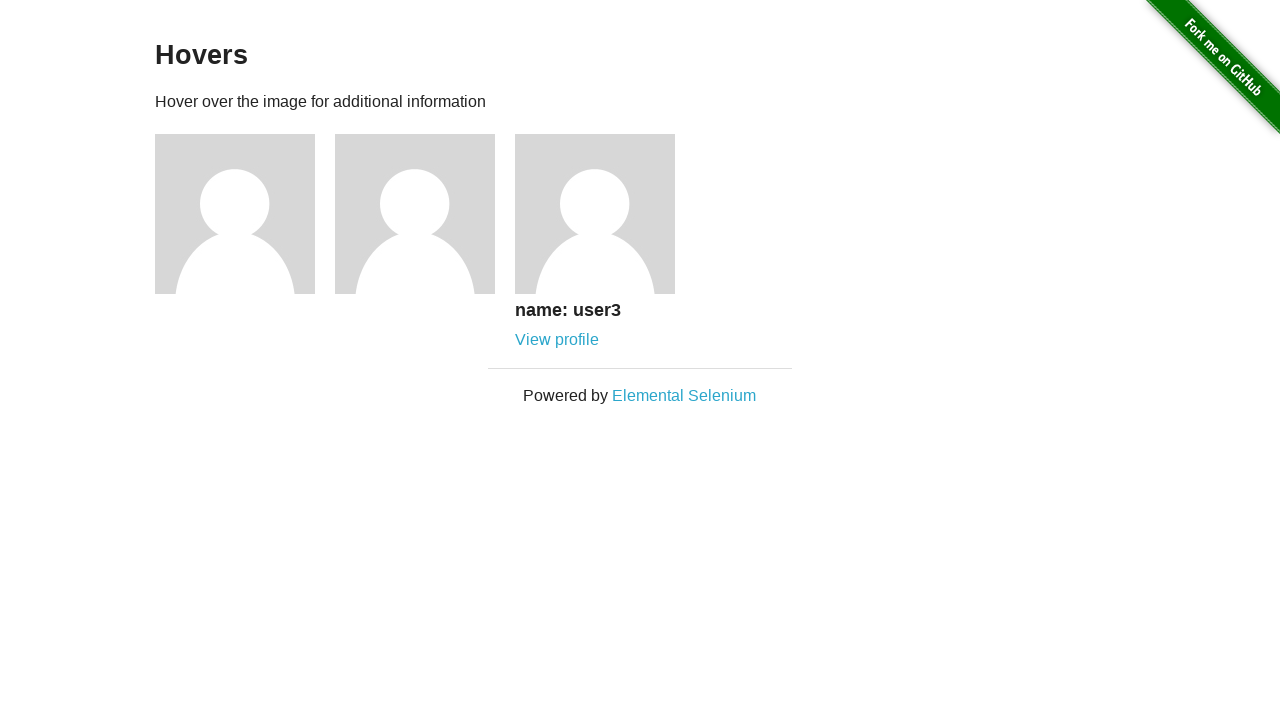

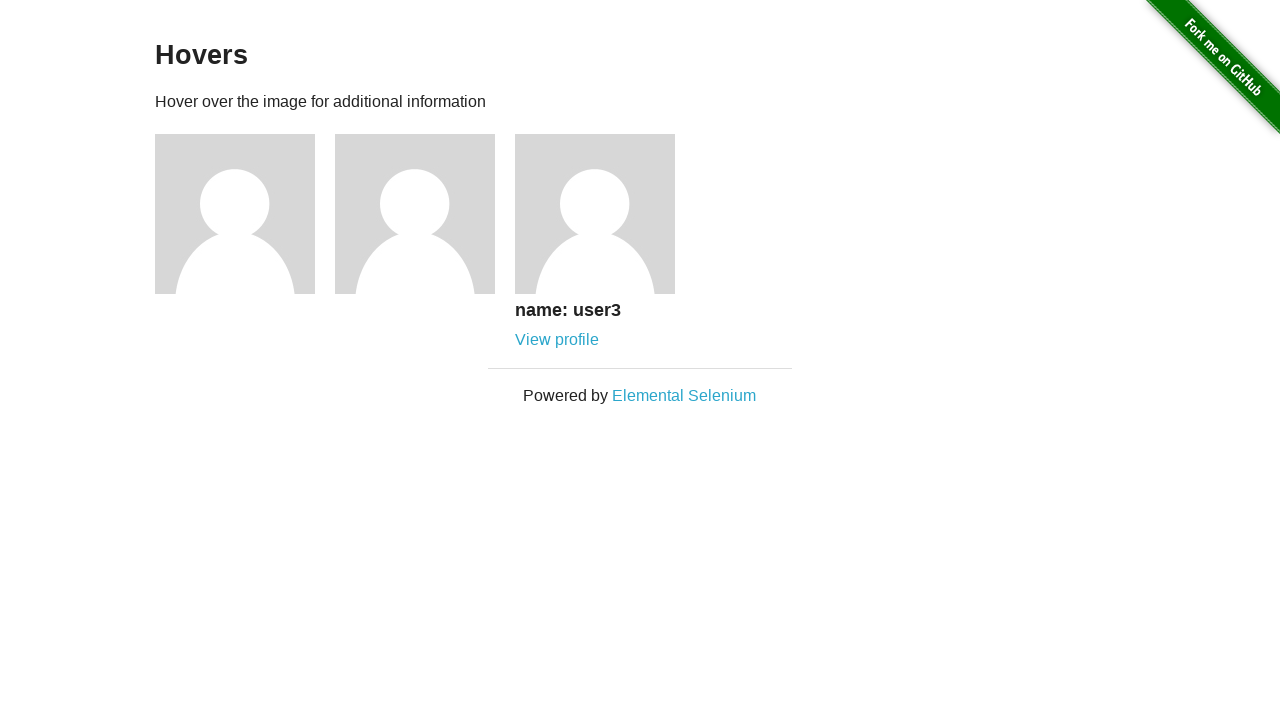